Tests successful user registration by filling in name, email, and matching passwords, then verifies navigation to login page

Starting URL: https://alarcosj.esi.uclm.es/examplesfortesting

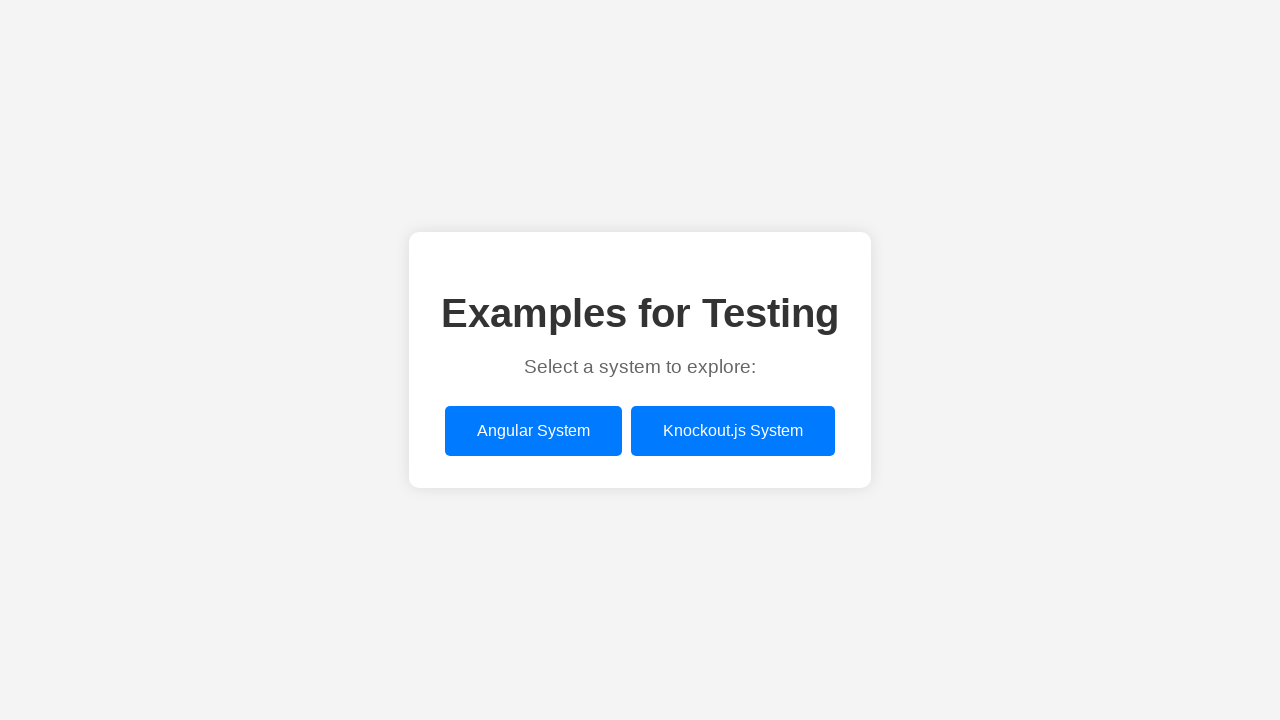

Navigated to test application home page
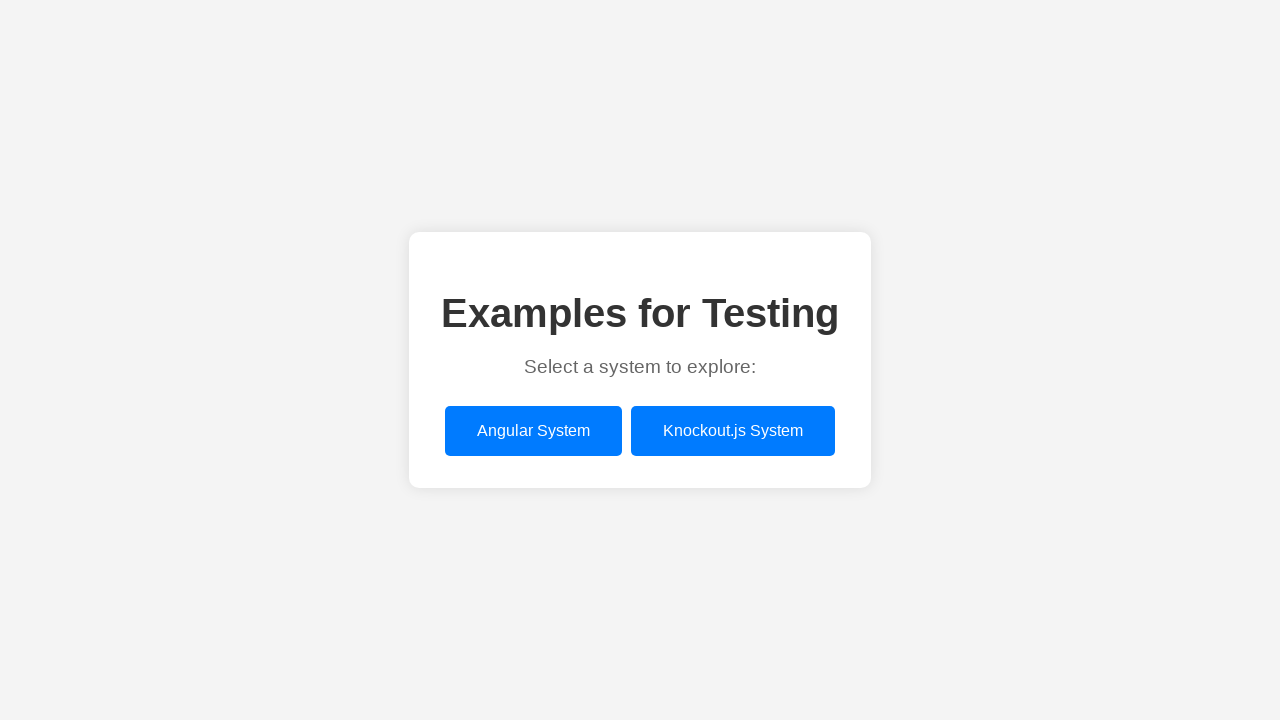

Clicked on Angular example link at (534, 431) on xpath=/html/body/div/div/a[1]
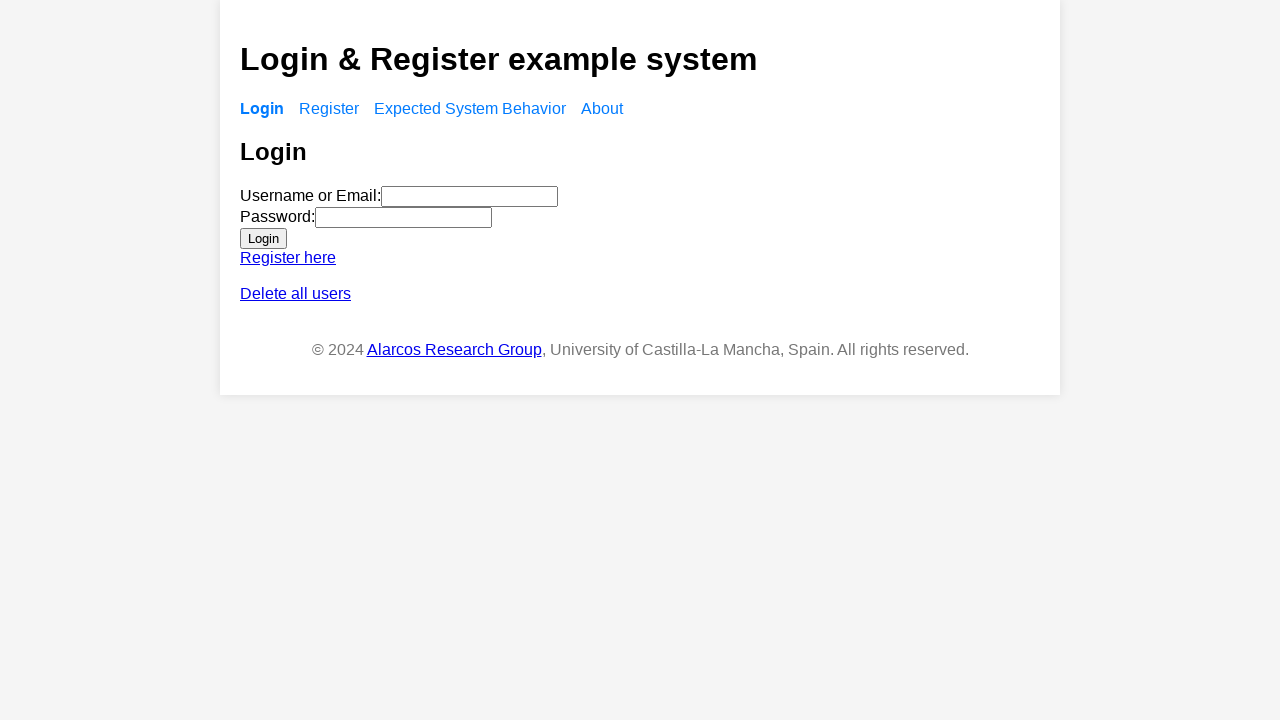

Clicked on Register link in navigation at (329, 108) on xpath=/html/body/app-root/div/header/nav/ul/li[2]/a
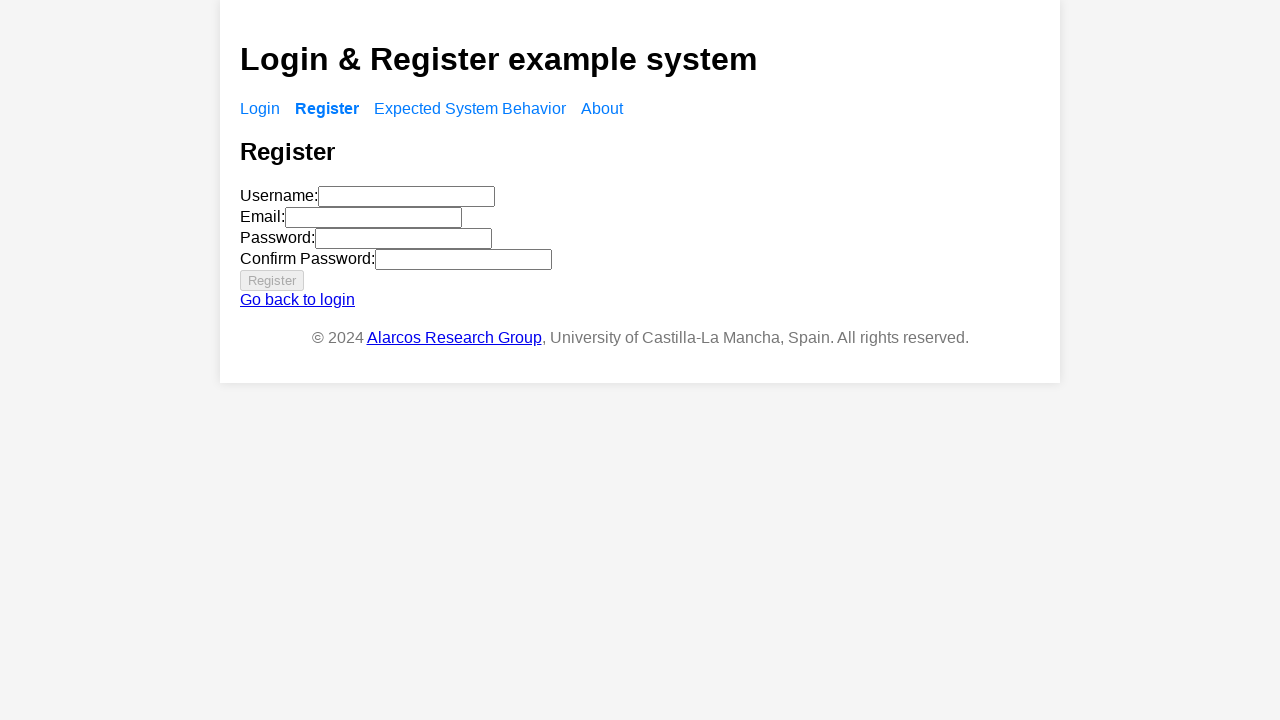

Filled name field with 'Carlos' on xpath=/html/body/app-root/div/main/app-register/form/div[1]/input
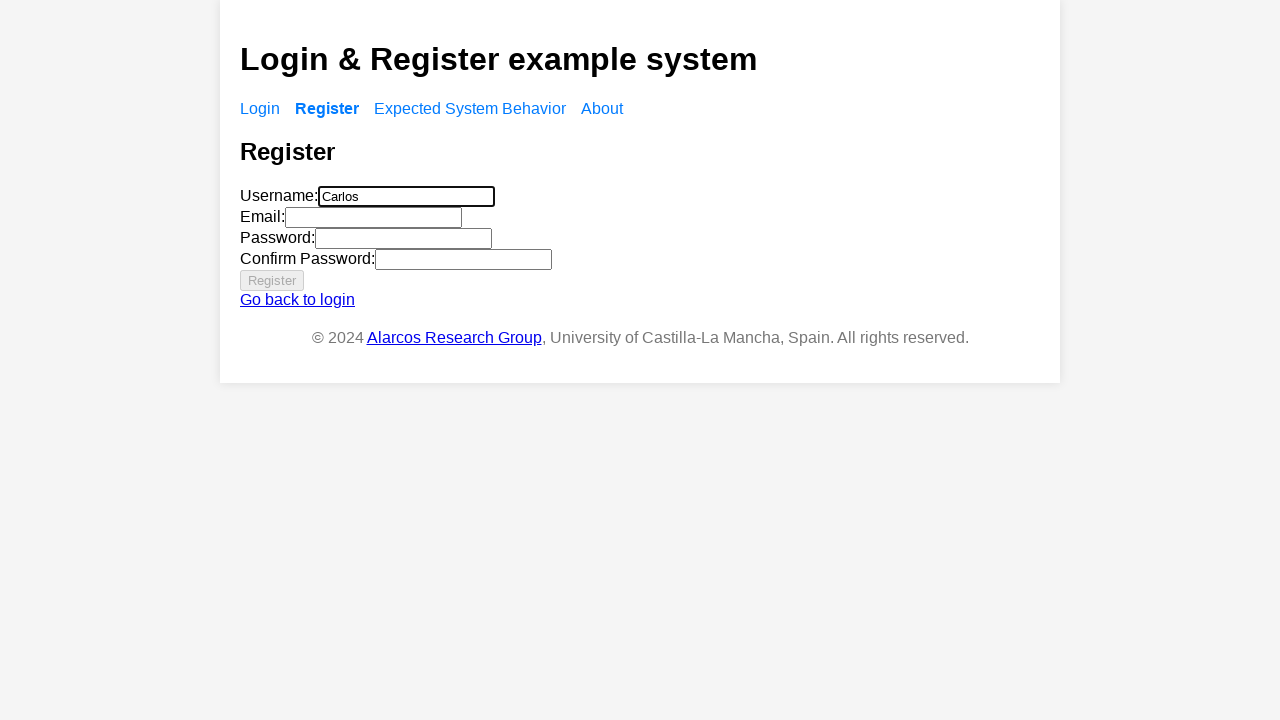

Filled email field with 'carlos@example.com' on xpath=/html/body/app-root/div/main/app-register/form/div[2]/input
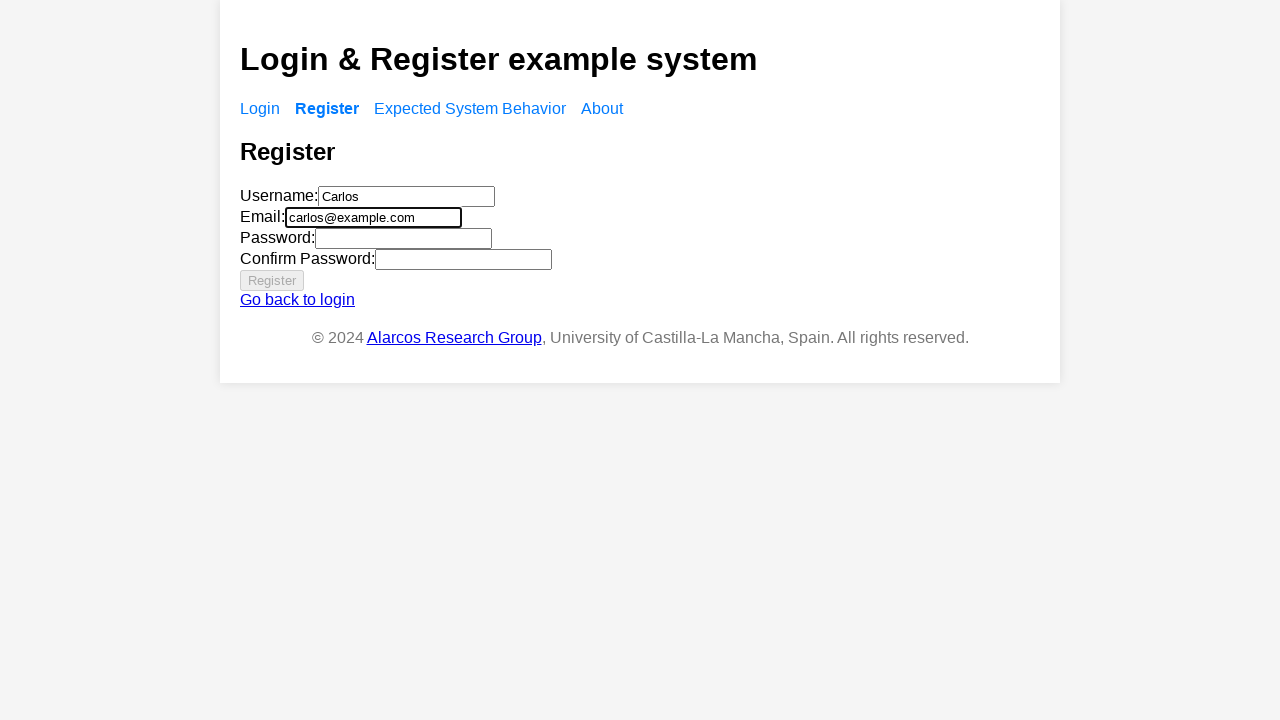

Filled password field with 'Carlos1234' on xpath=/html/body/app-root/div/main/app-register/form/div[3]/input
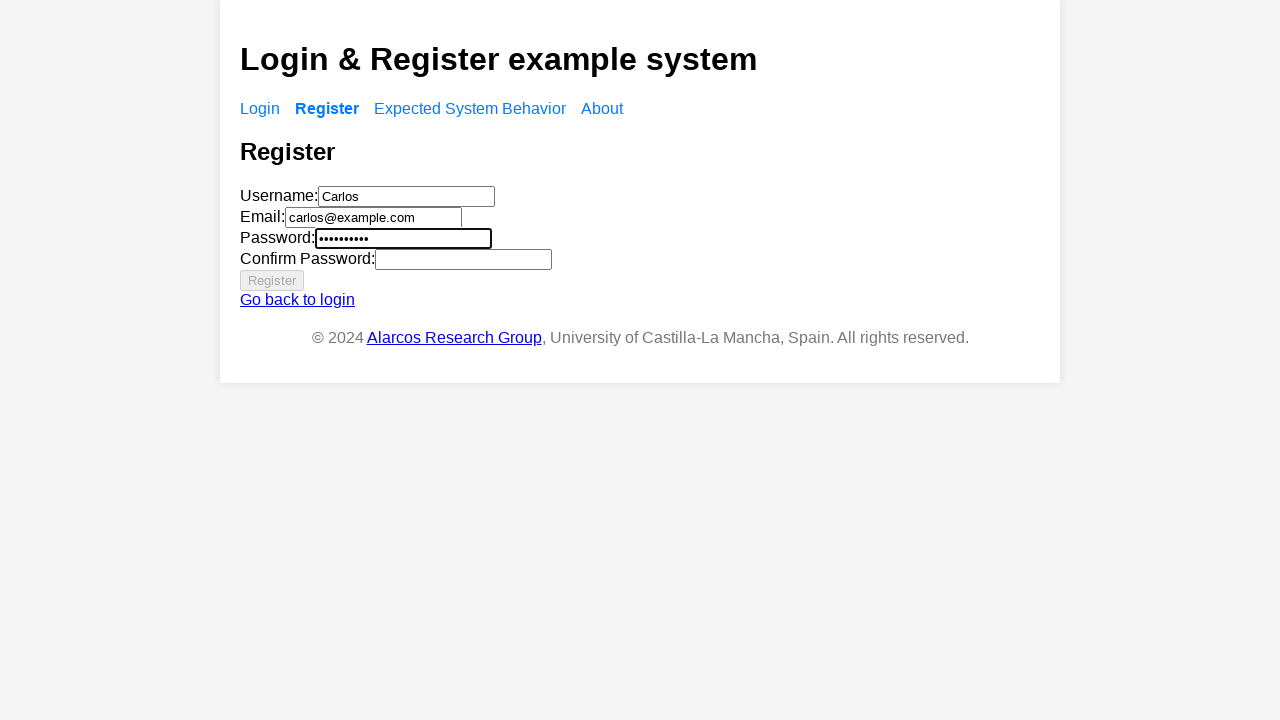

Filled password confirmation field with 'Carlos1234' on xpath=/html/body/app-root/div/main/app-register/form/div[4]/input
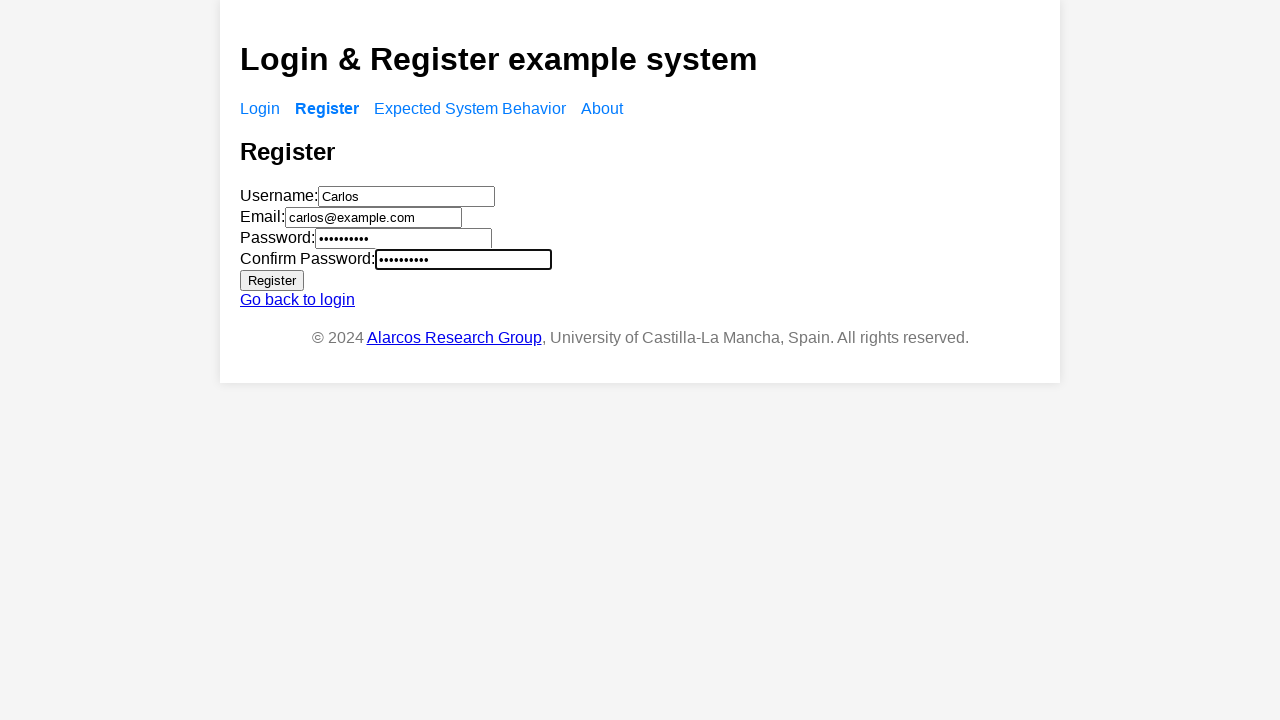

Clicked submit button to register at (272, 280) on button
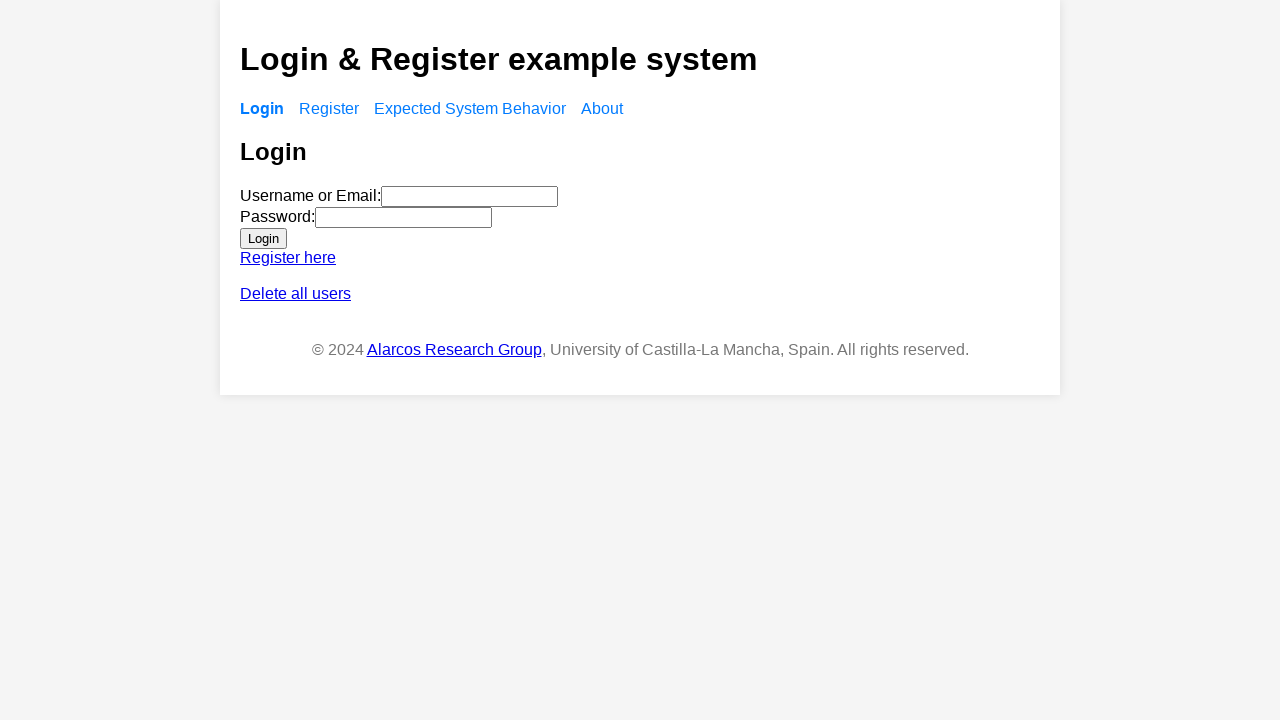

Verified successful registration by confirming navigation to login page
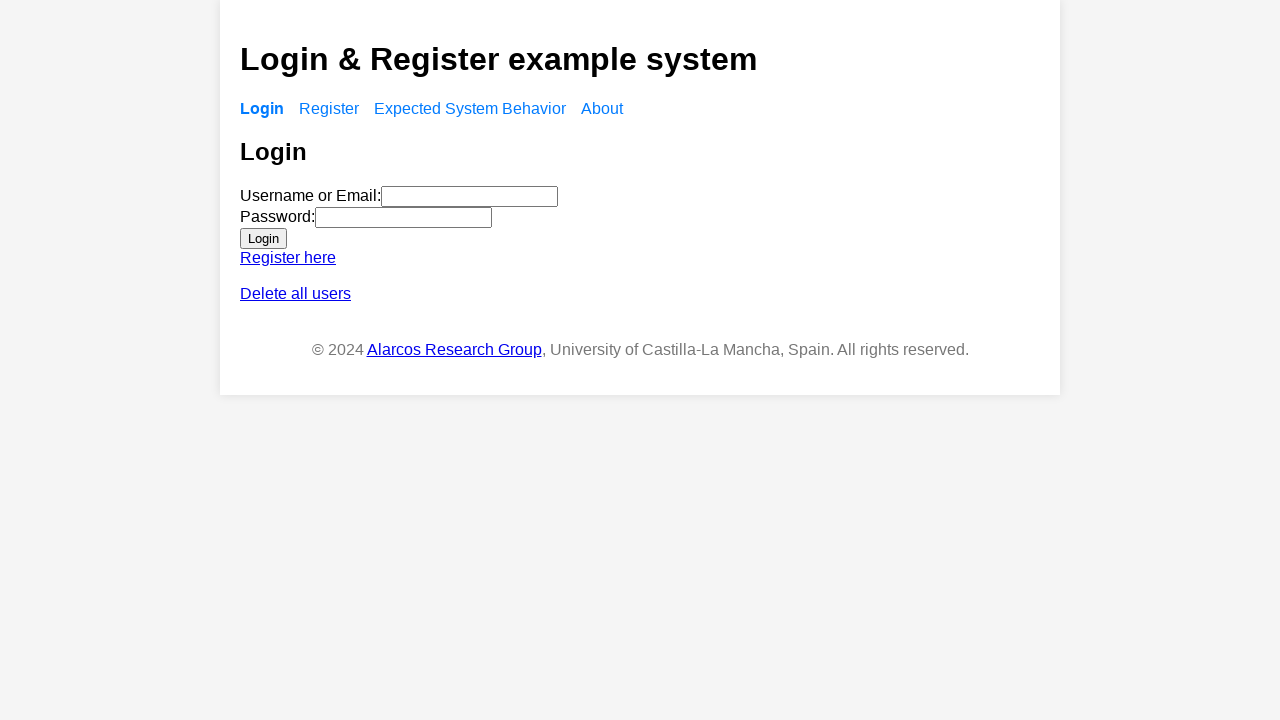

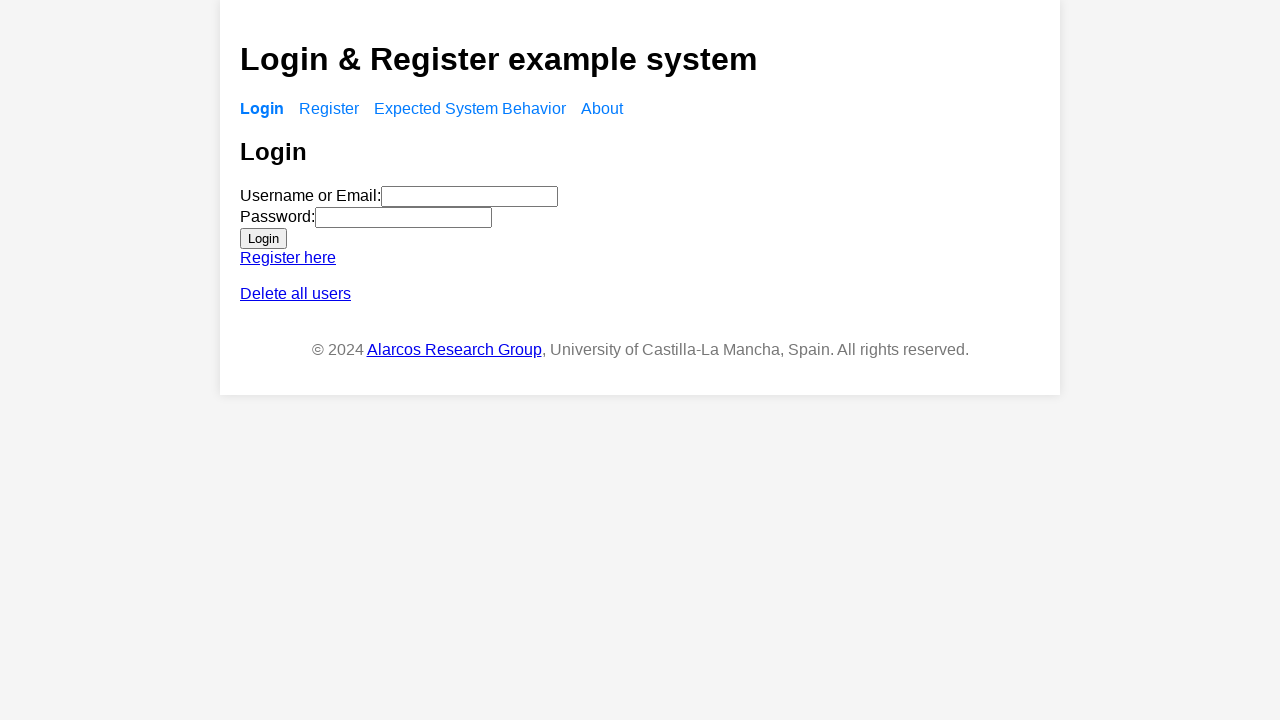